Tests a datepicker form by entering a date value and pressing Enter to confirm the selection

Starting URL: https://formy-project.herokuapp.com/datepicker

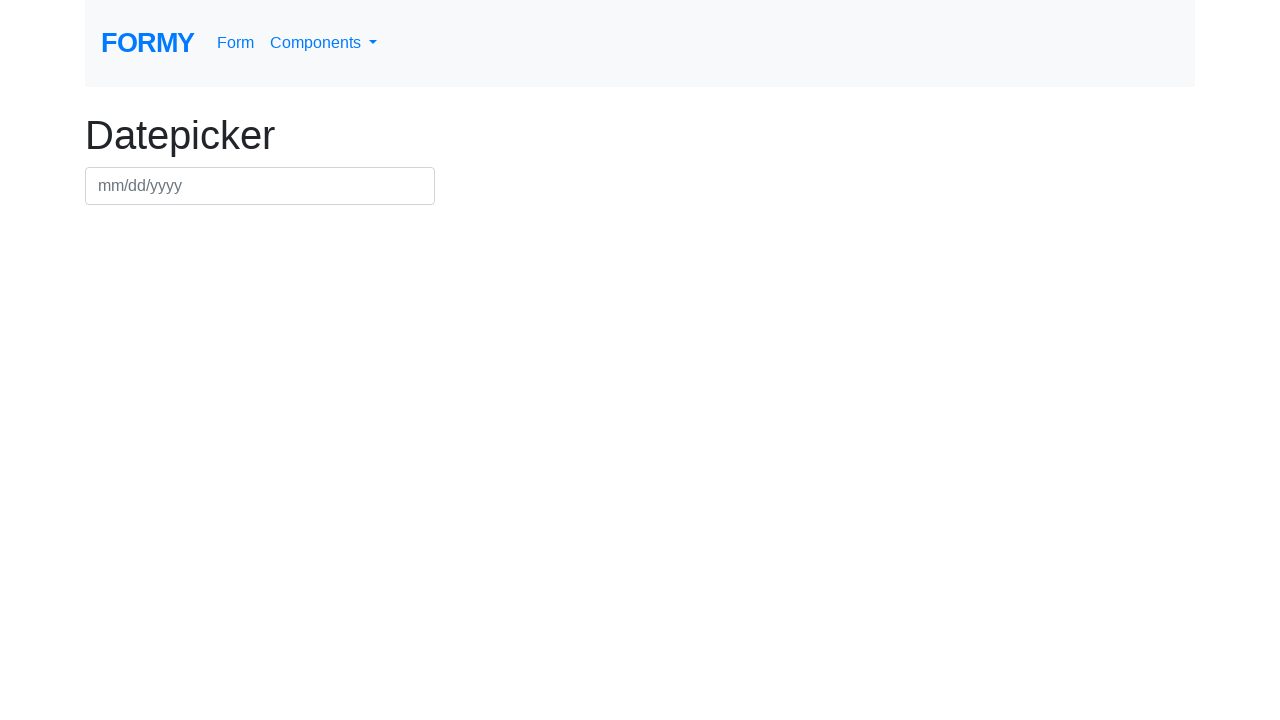

Filled datepicker field with date 03/03/2020 on #datepicker
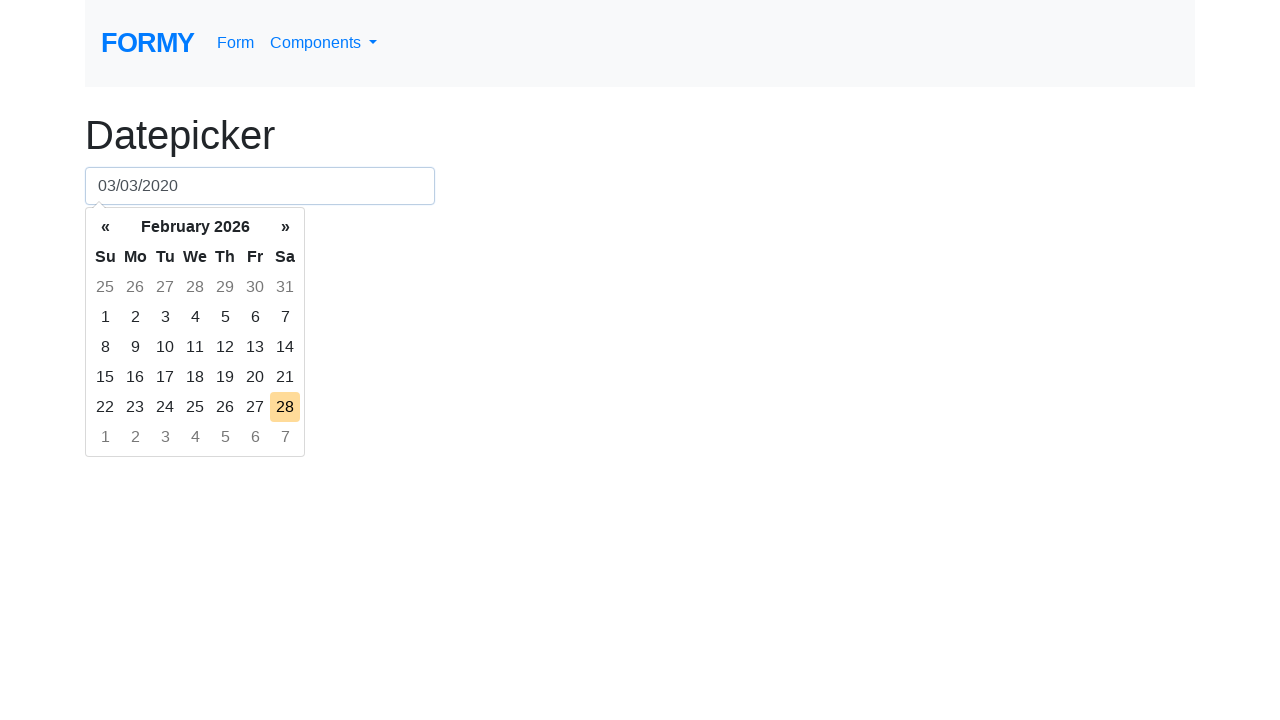

Pressed Enter to confirm date selection on #datepicker
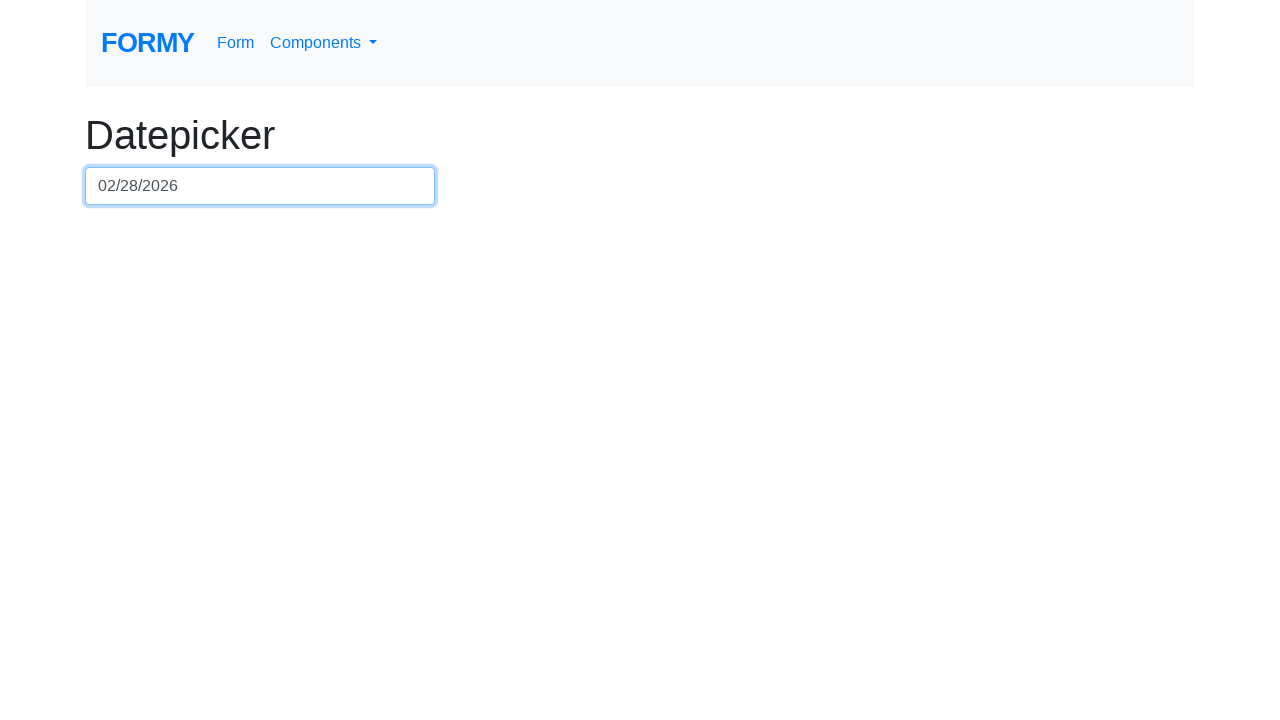

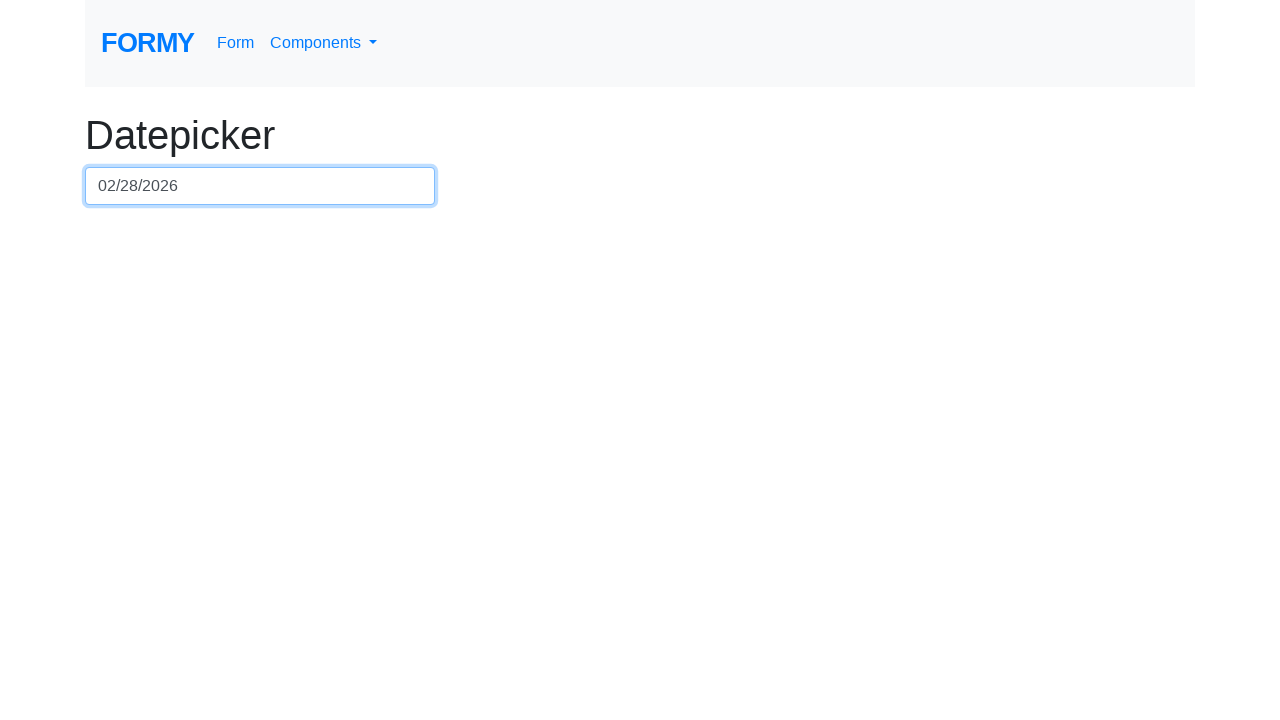